Tests JavaScript exception handling by navigating to a Selenium test page and clicking the JS exception button to trigger a JavaScript error

Starting URL: https://www.selenium.dev/selenium/web/bidi/logEntryAdded.html

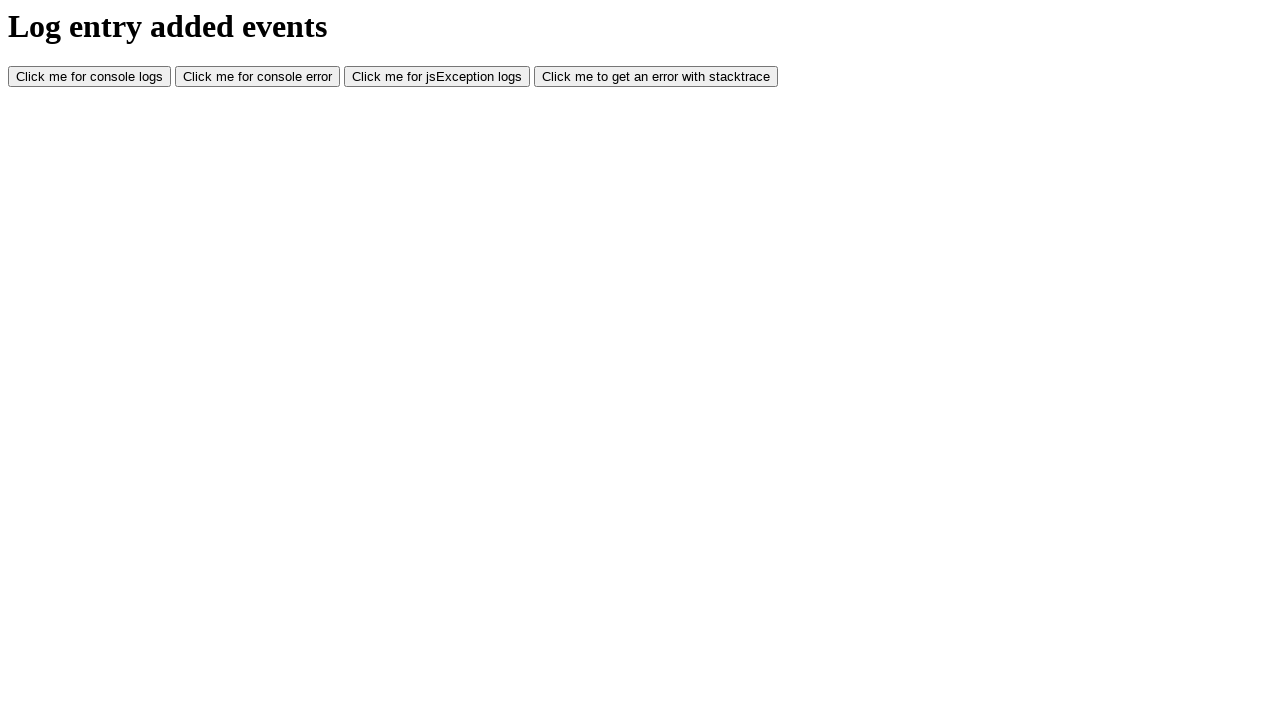

Navigated to Selenium bidi logEntryAdded test page
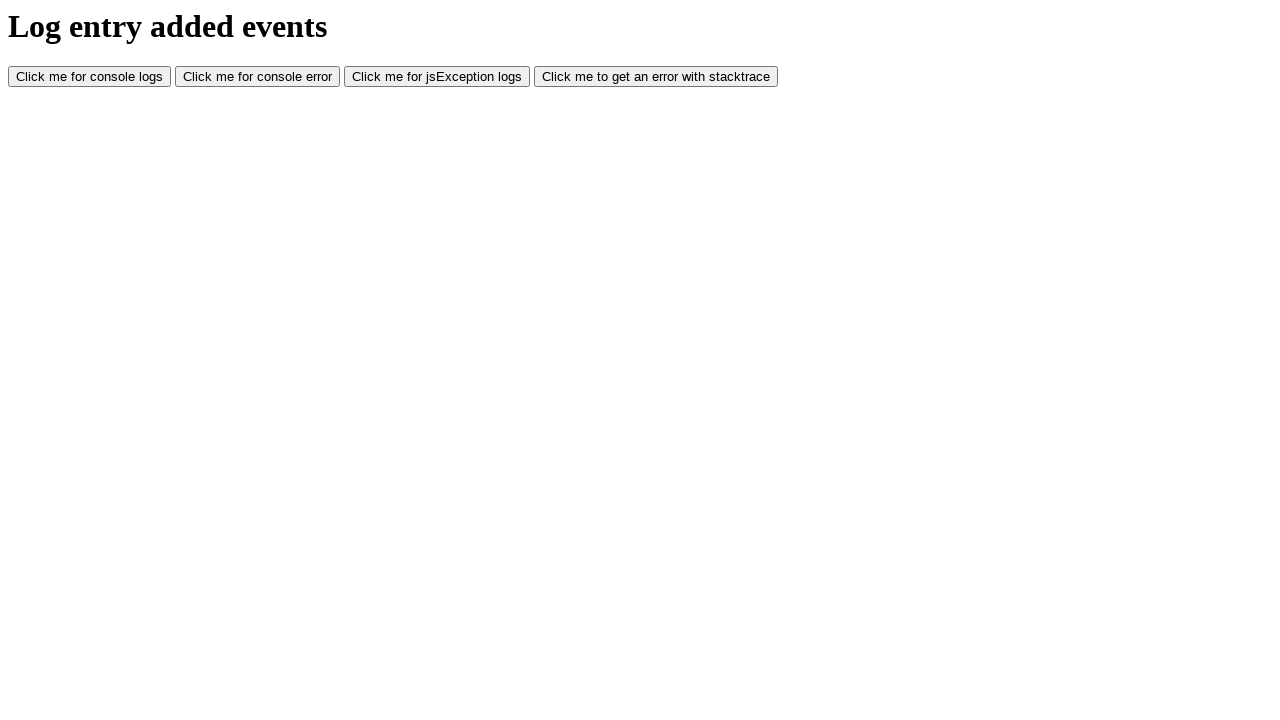

Clicked JS exception button to trigger JavaScript error at (437, 77) on #jsException
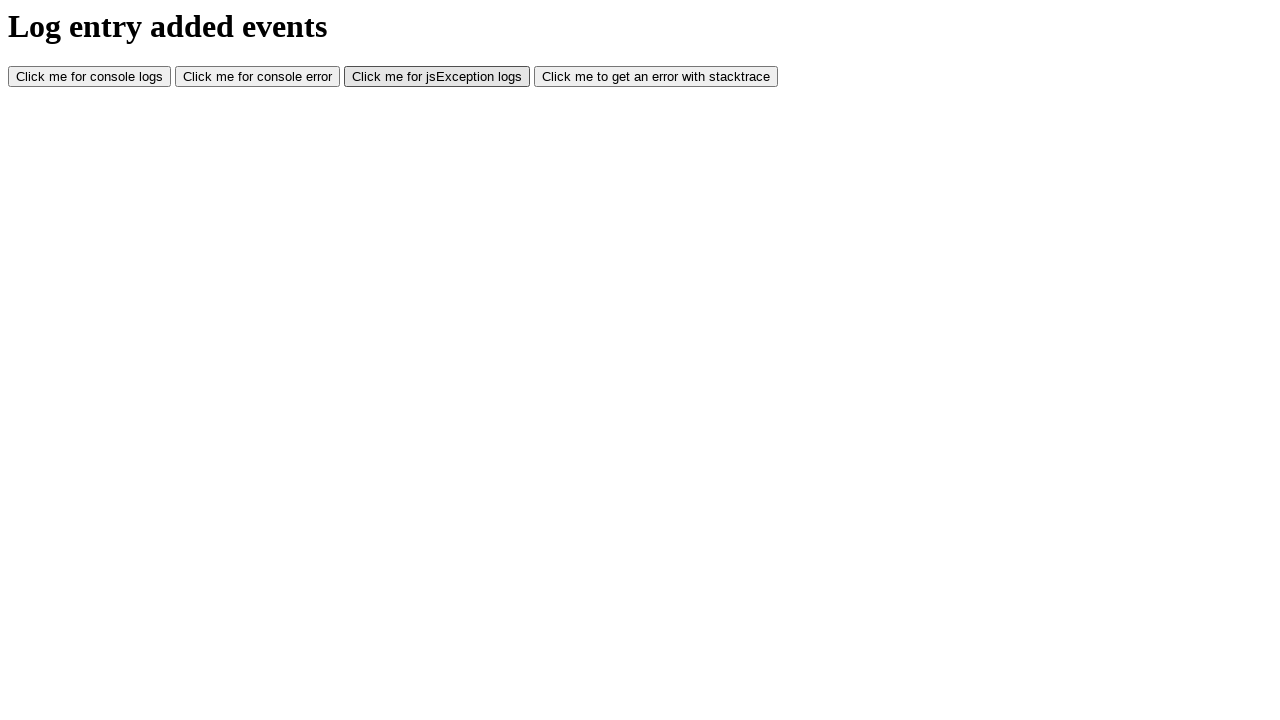

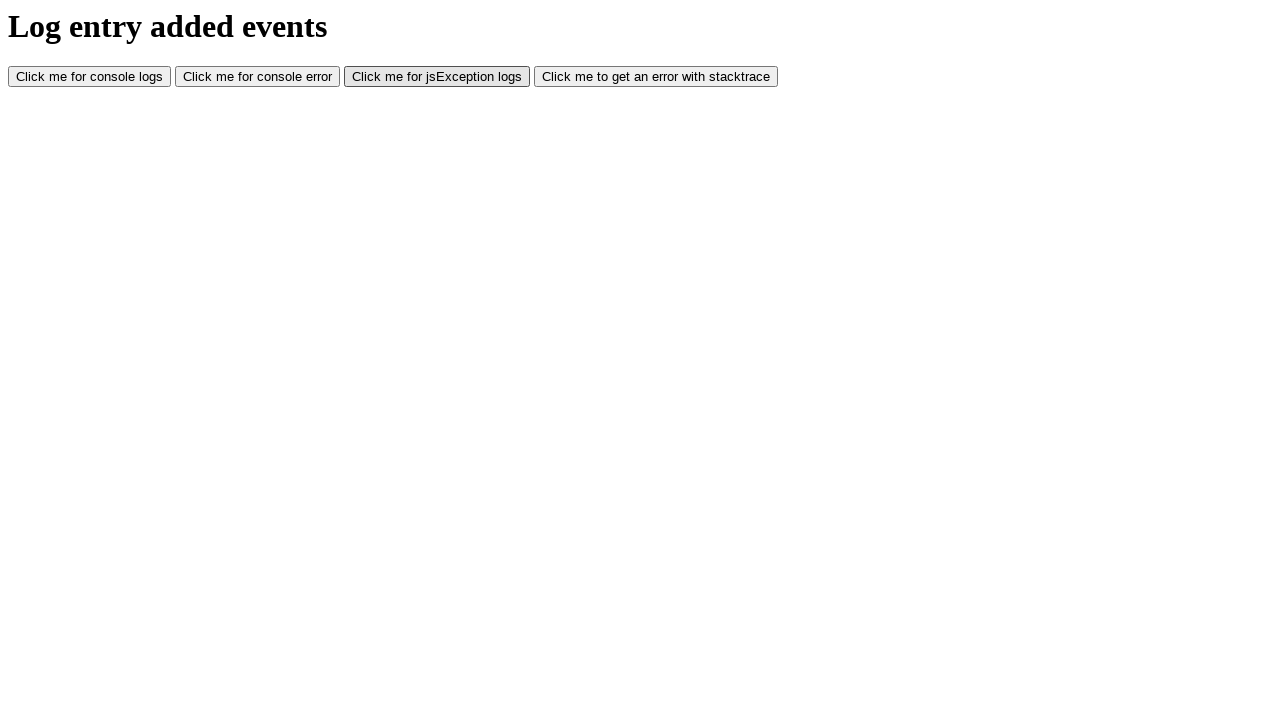